Navigates to the My Account page and verifies the page title

Starting URL: https://alchemy.hguy.co/lms

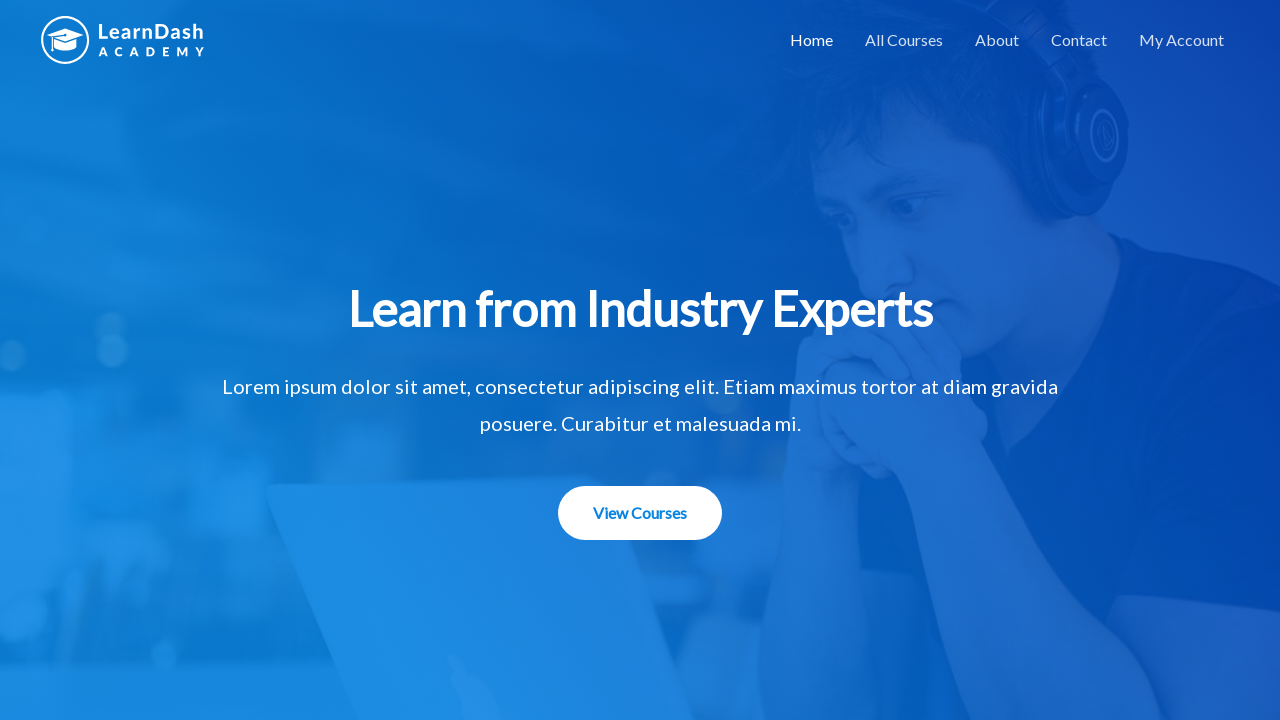

Clicked on My Account link at (1182, 40) on a[href='https://alchemy.hguy.co/lms/my-account/']
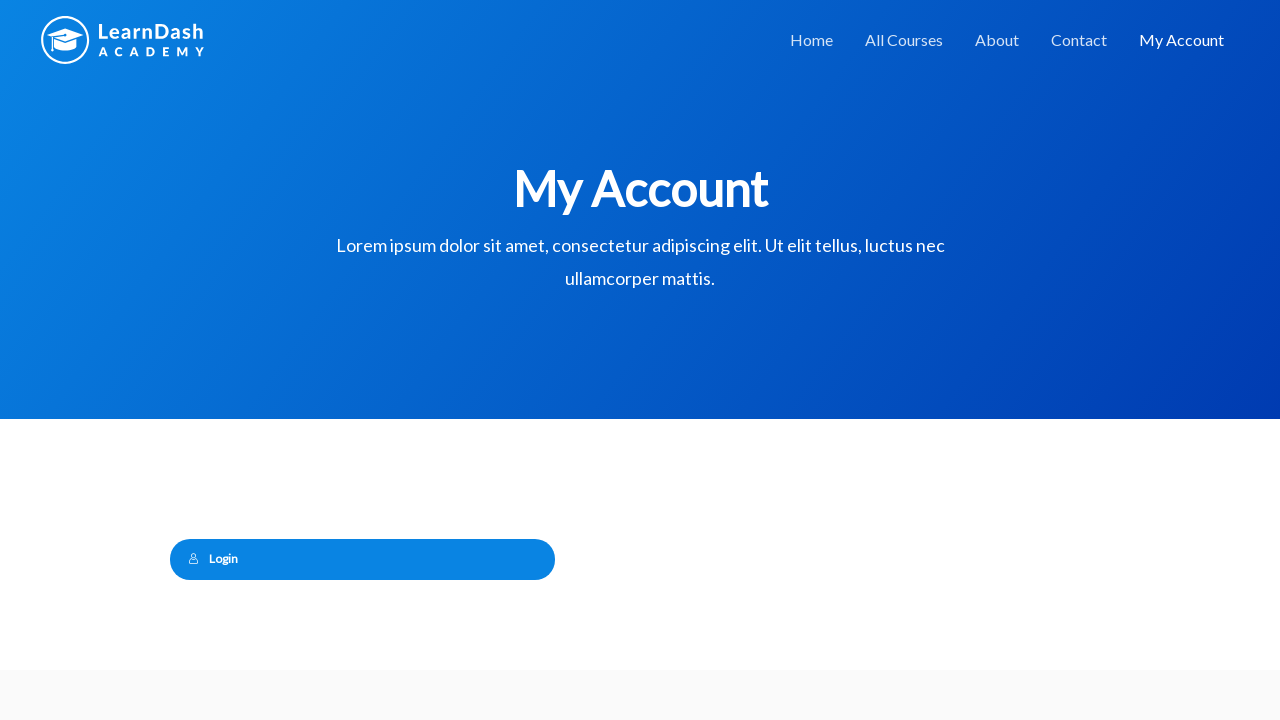

My Account page loaded and header element is visible
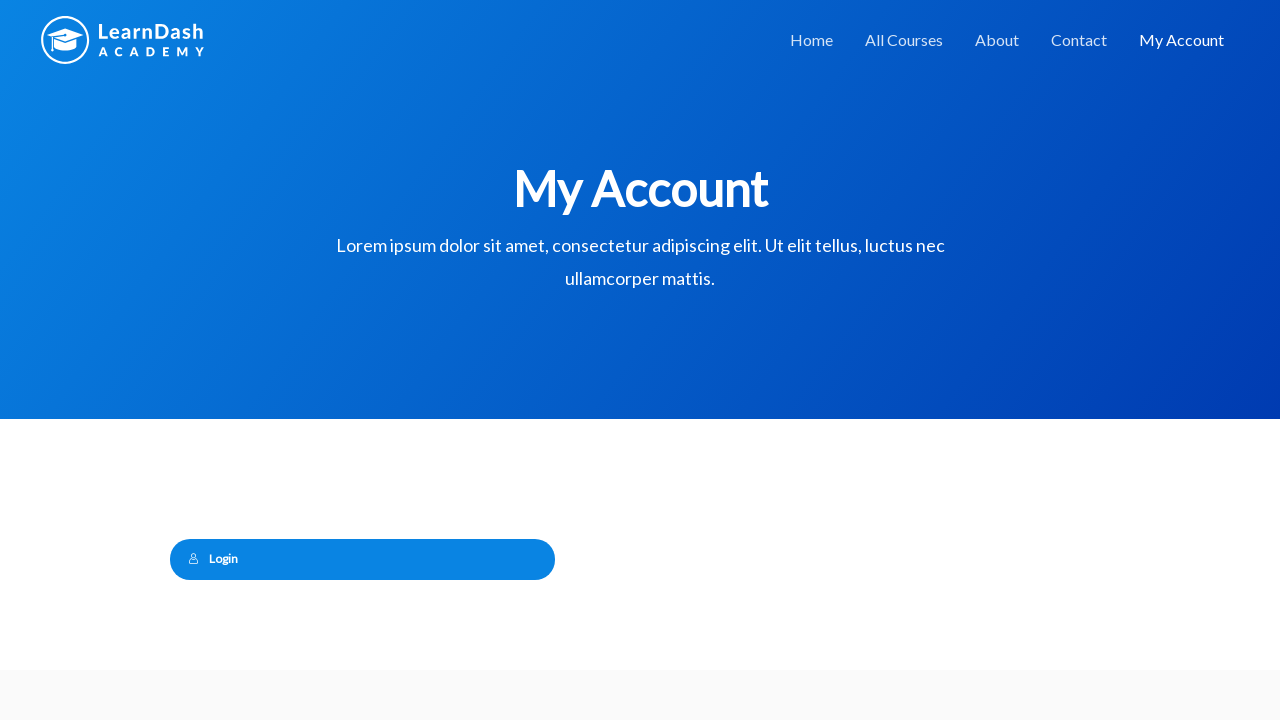

Verified page title is 'My Account – Alchemy LMS'
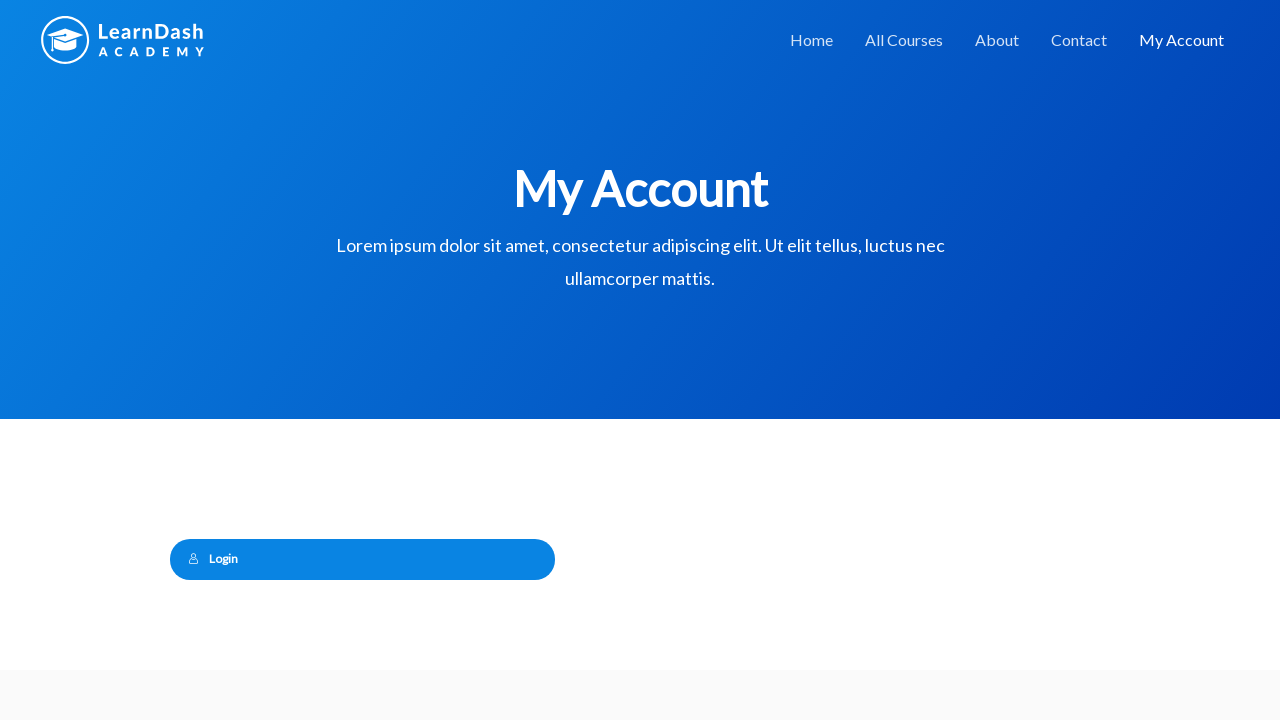

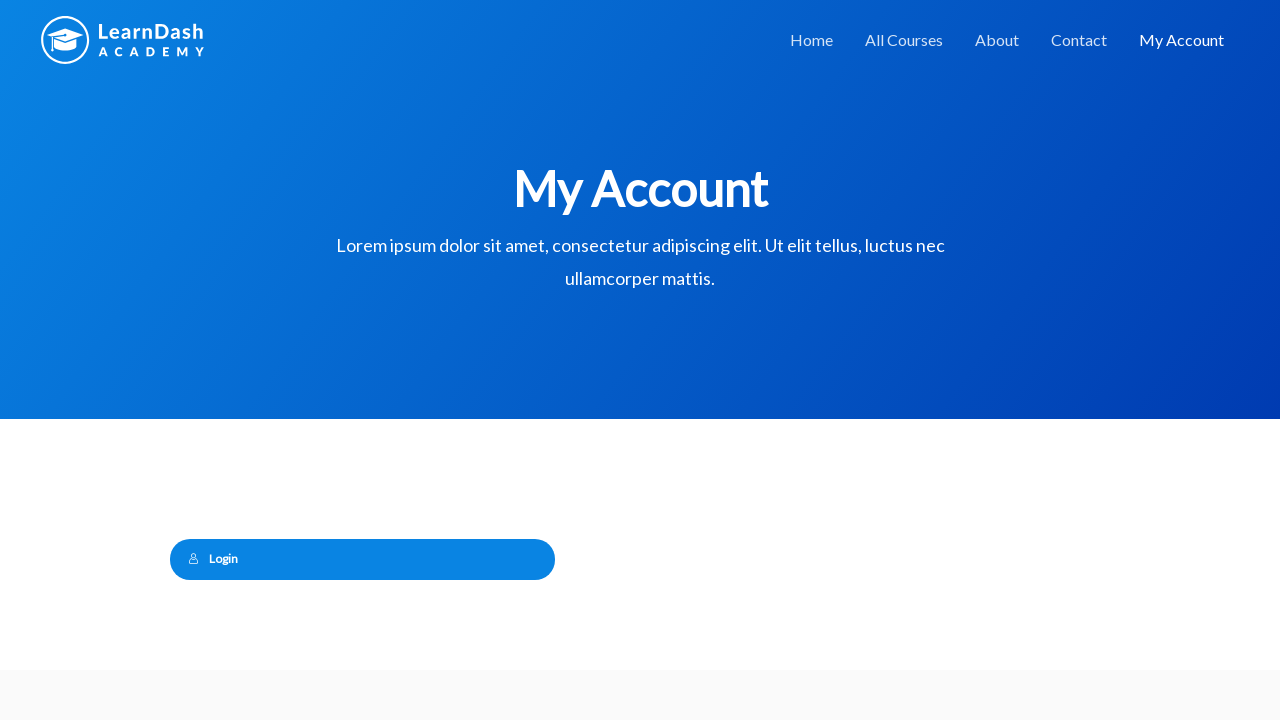